Tests infinite scroll functionality by scrolling a specific element into view using JavaScript execution

Starting URL: https://the-internet.herokuapp.com/infinite_scroll

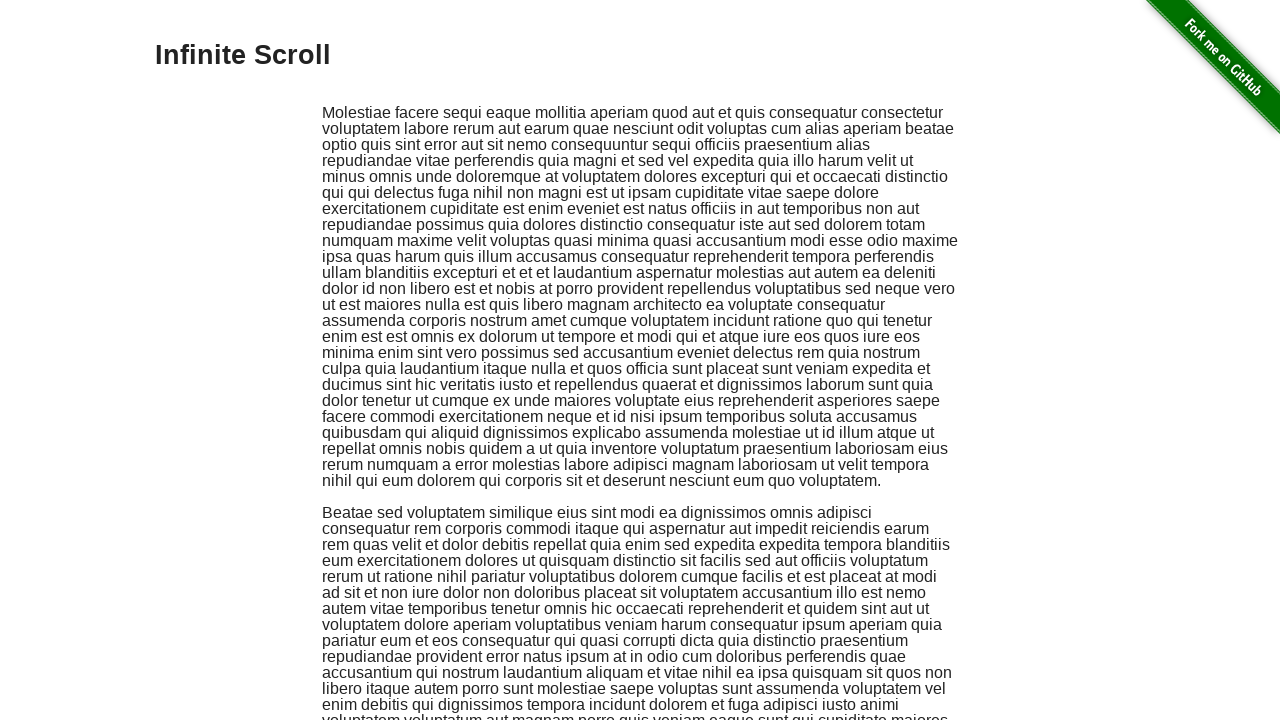

Waited for infinite scroll container to load
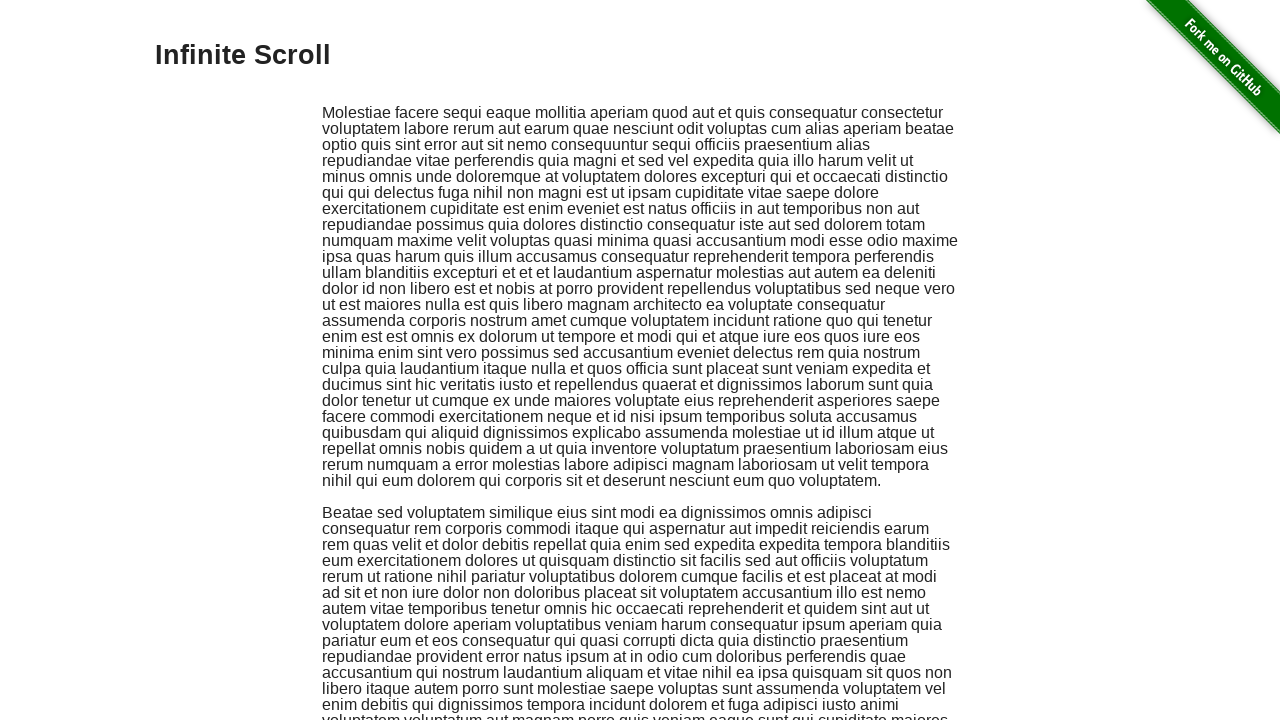

Scrolled infinite scroll container into view
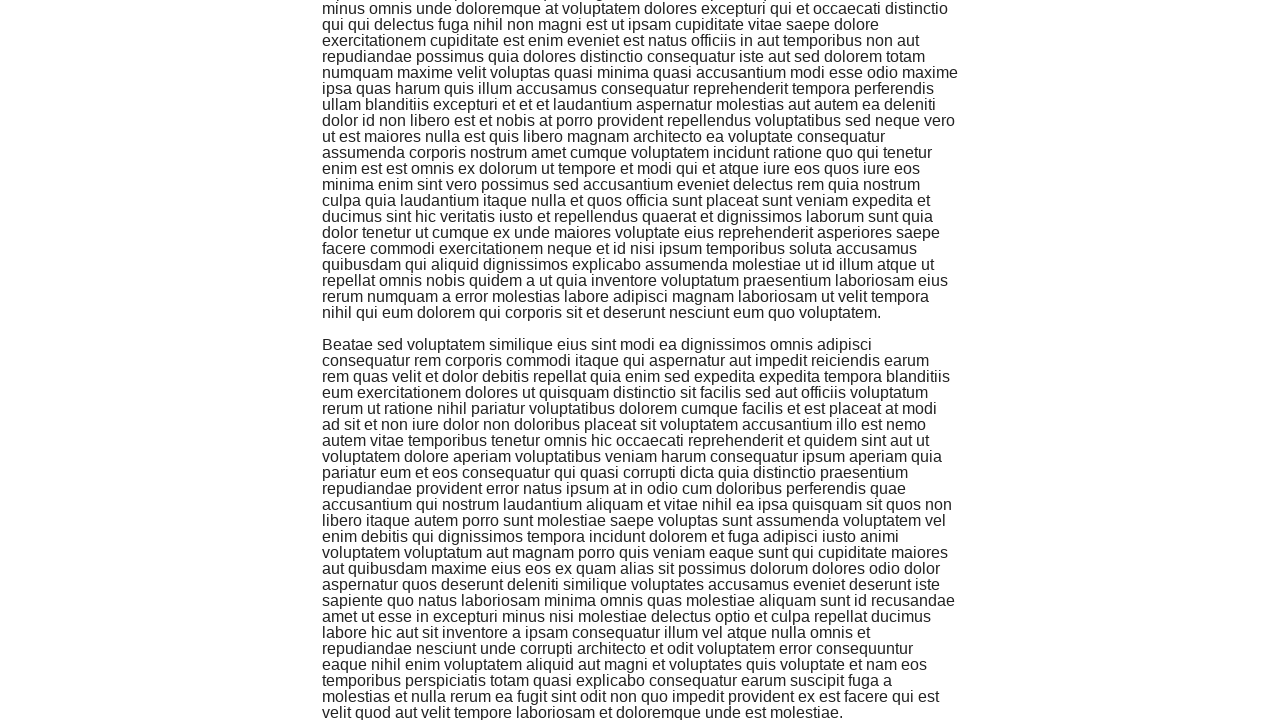

Waited for dynamic content to load after scrolling
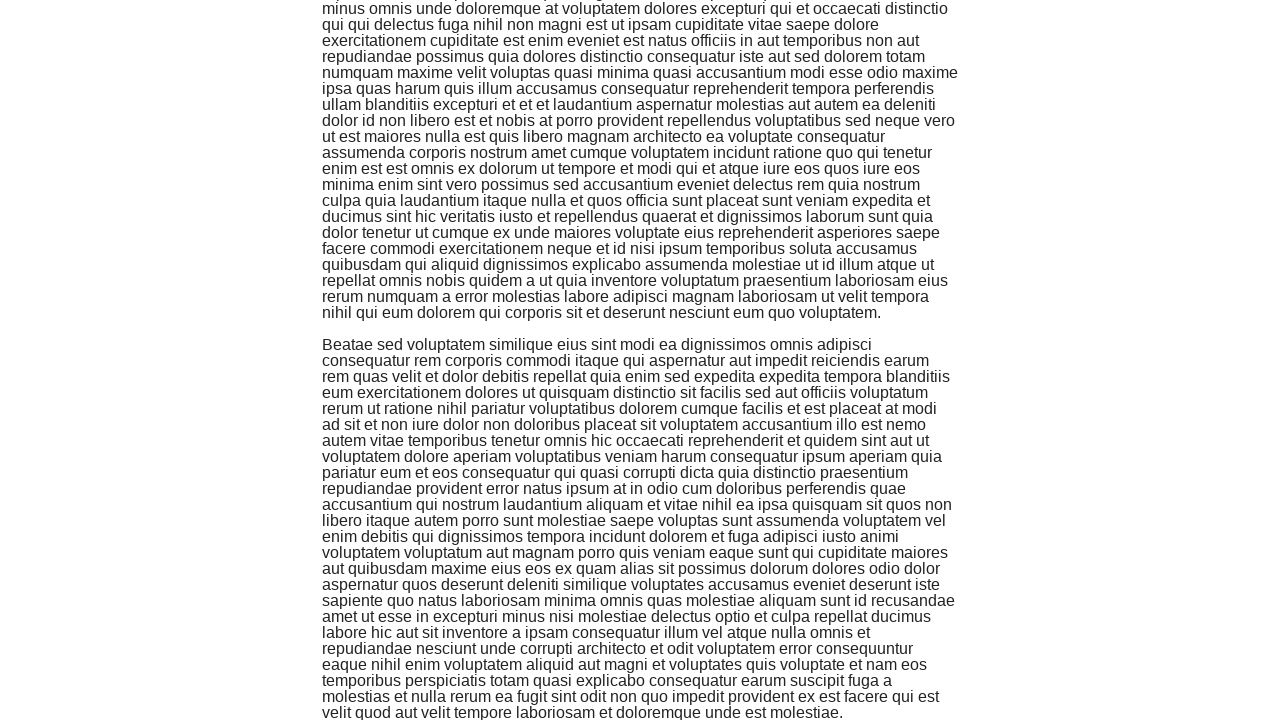

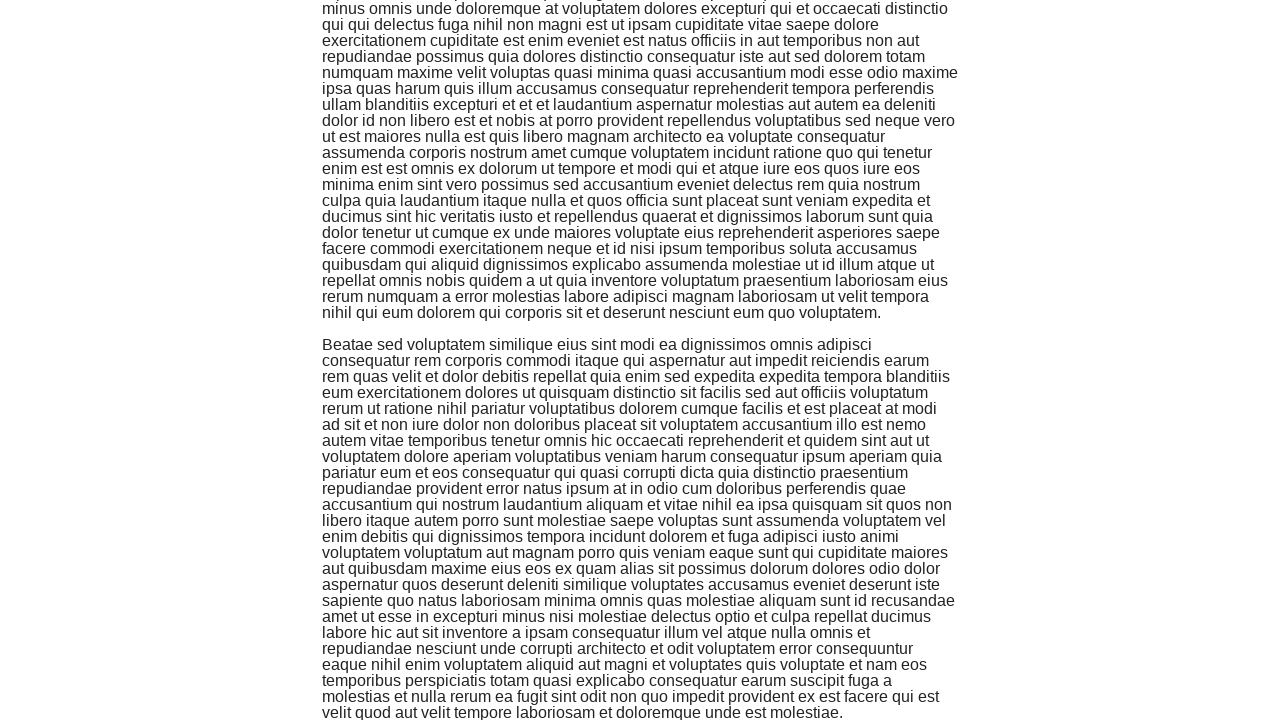